Tests the USPS website navigation by counting the main menu tabs and clicking on each tab in sequence to verify they are interactive.

Starting URL: https://www.usps.com

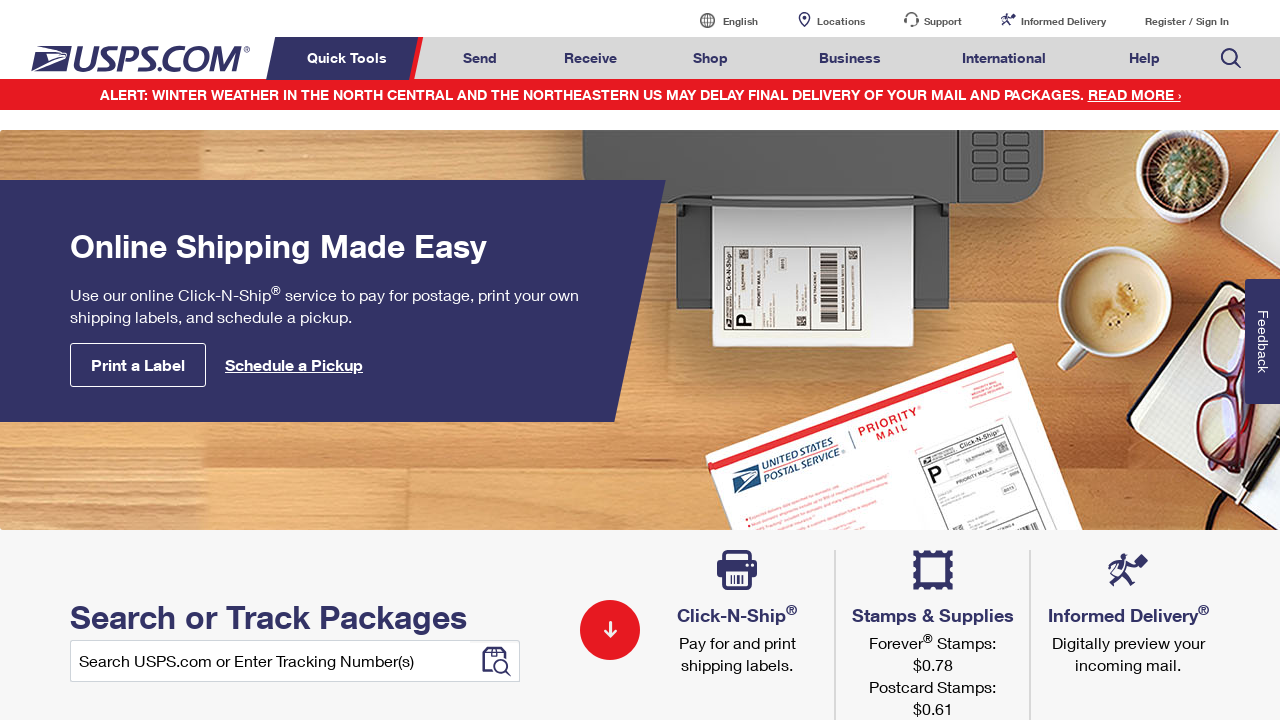

Waited for navigation menu tabs to be visible
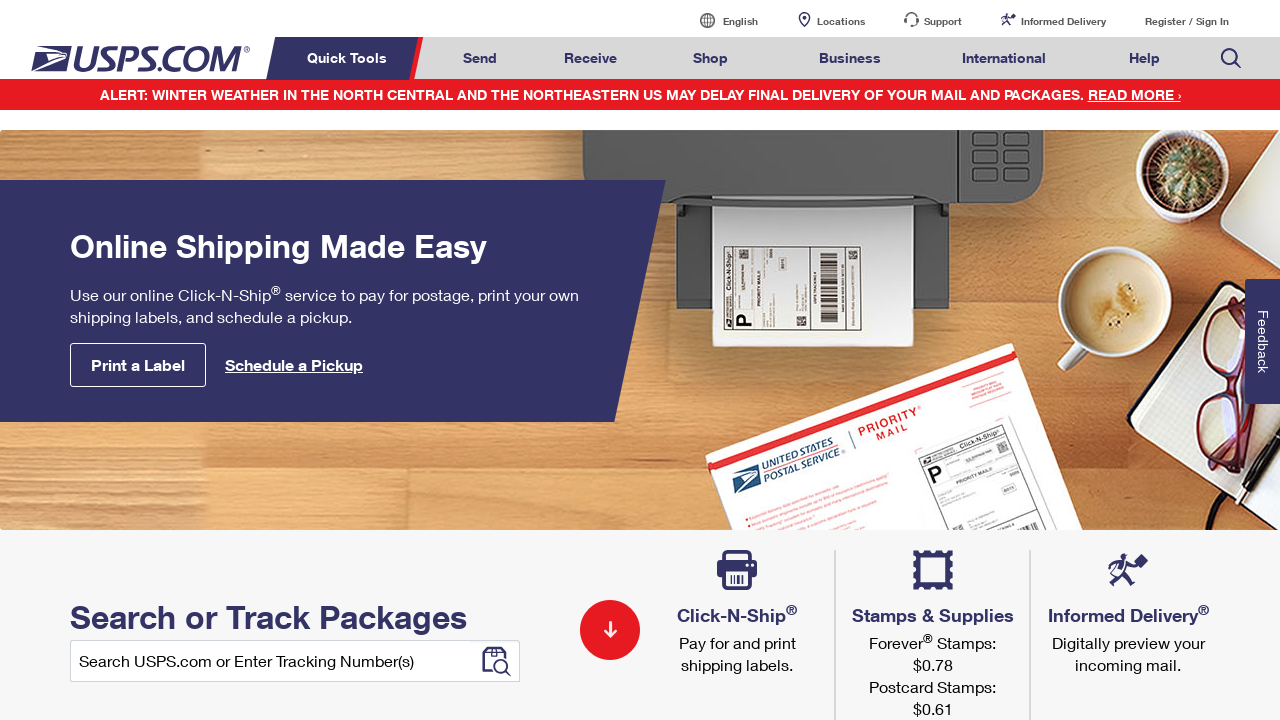

Located all navigation menu tabs
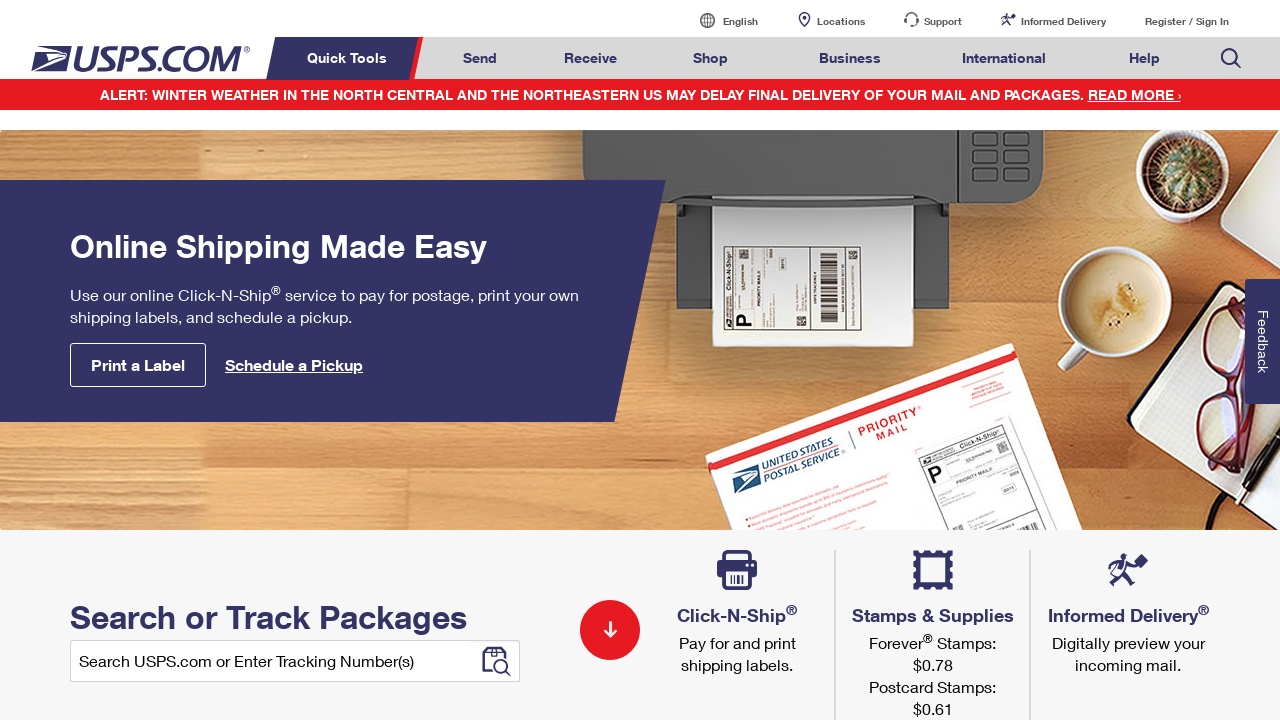

Counted 8 main menu tabs on USPS website
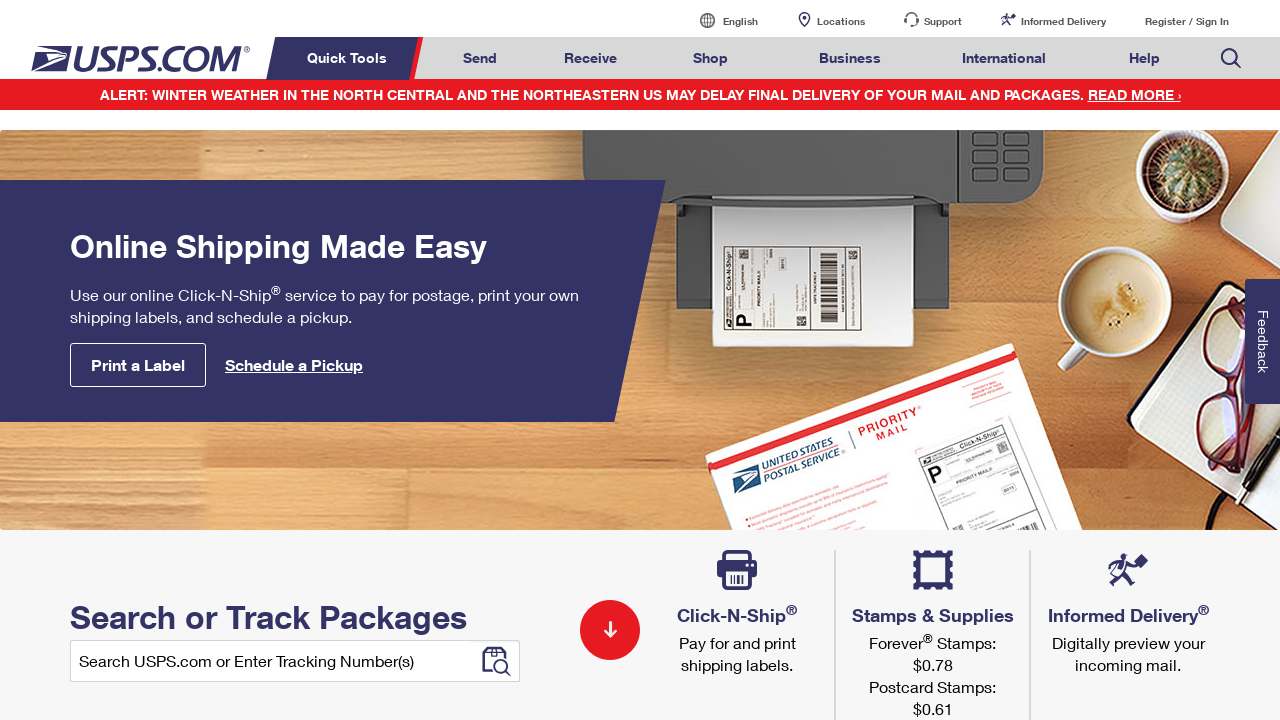

Re-located tabs to avoid stale element issues (iteration 1)
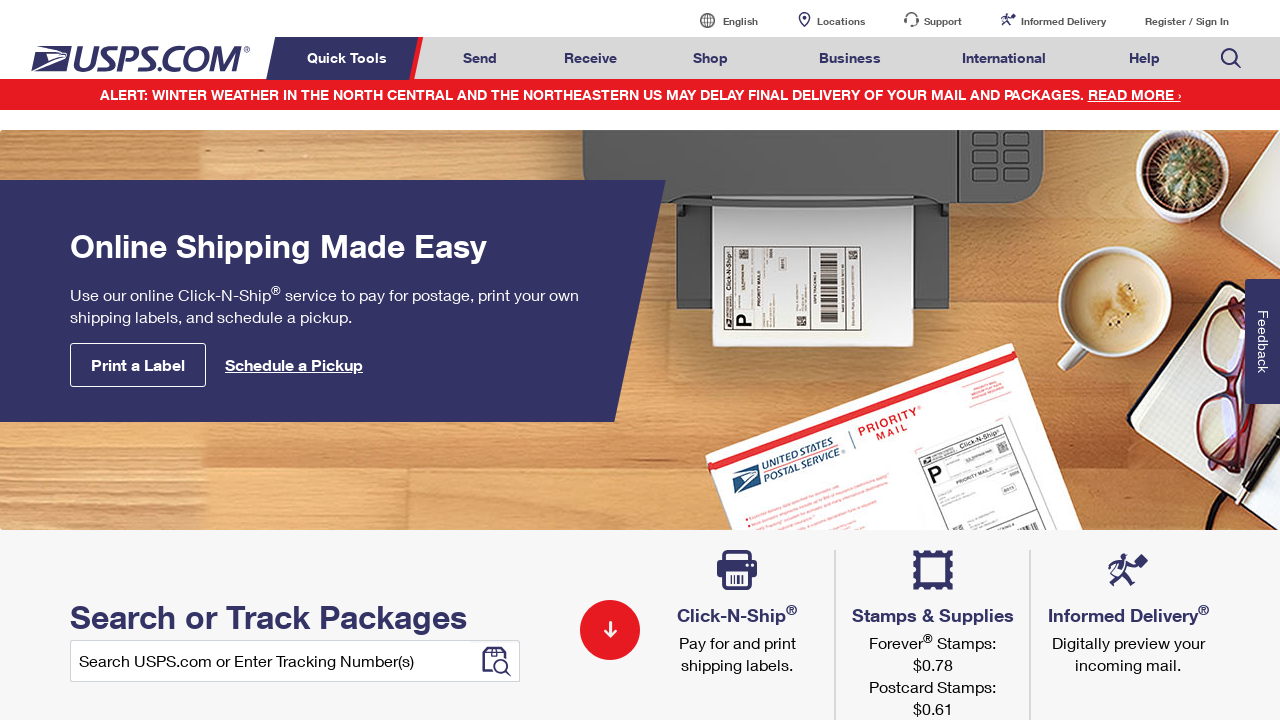

Waited for tabs to be visible (iteration 1)
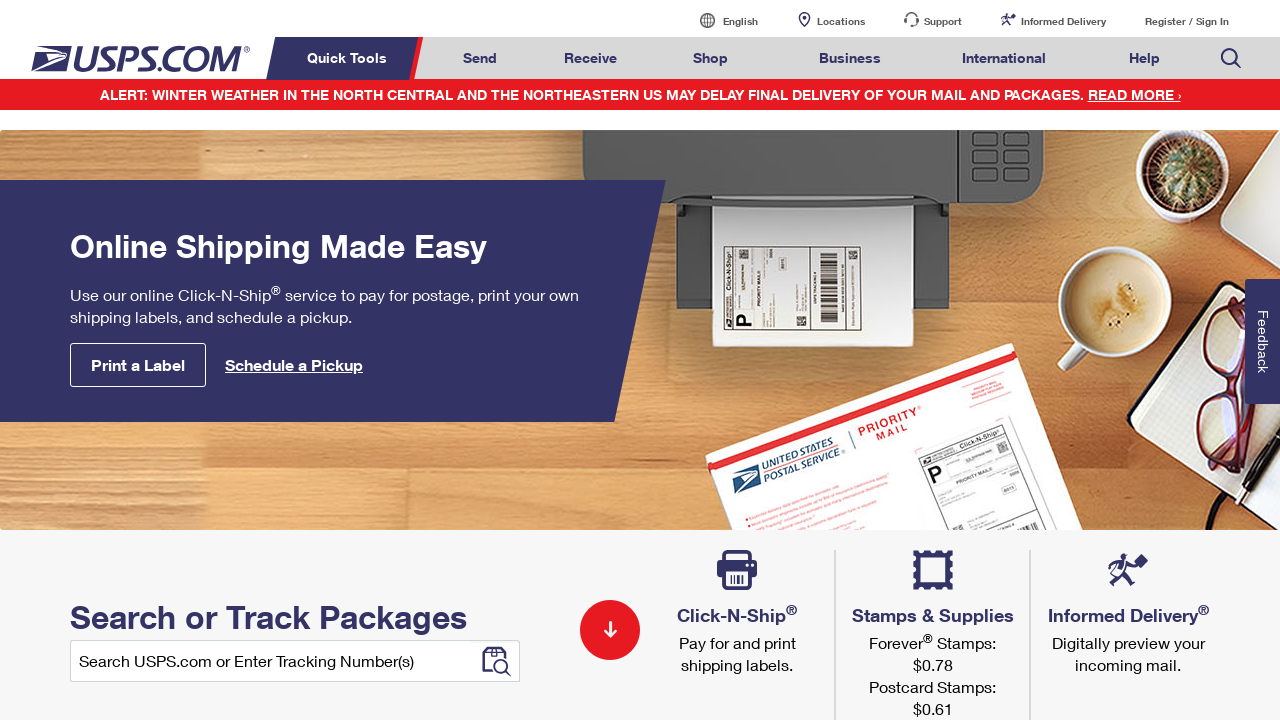

Clicked on menu tab 1 to verify it is interactive at (350, 58) on xpath=//*[contains(@class,'menuheader')] >> nth=0
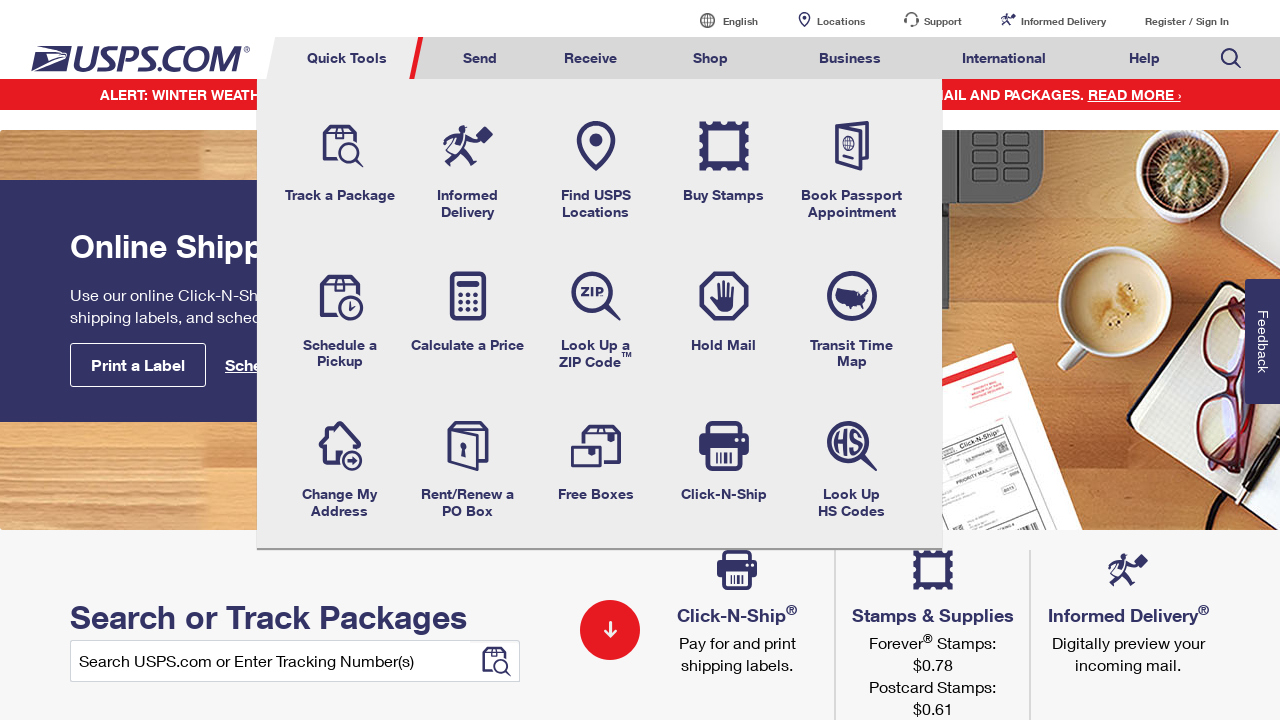

Waited 500ms for menu transitions to complete (tab 1)
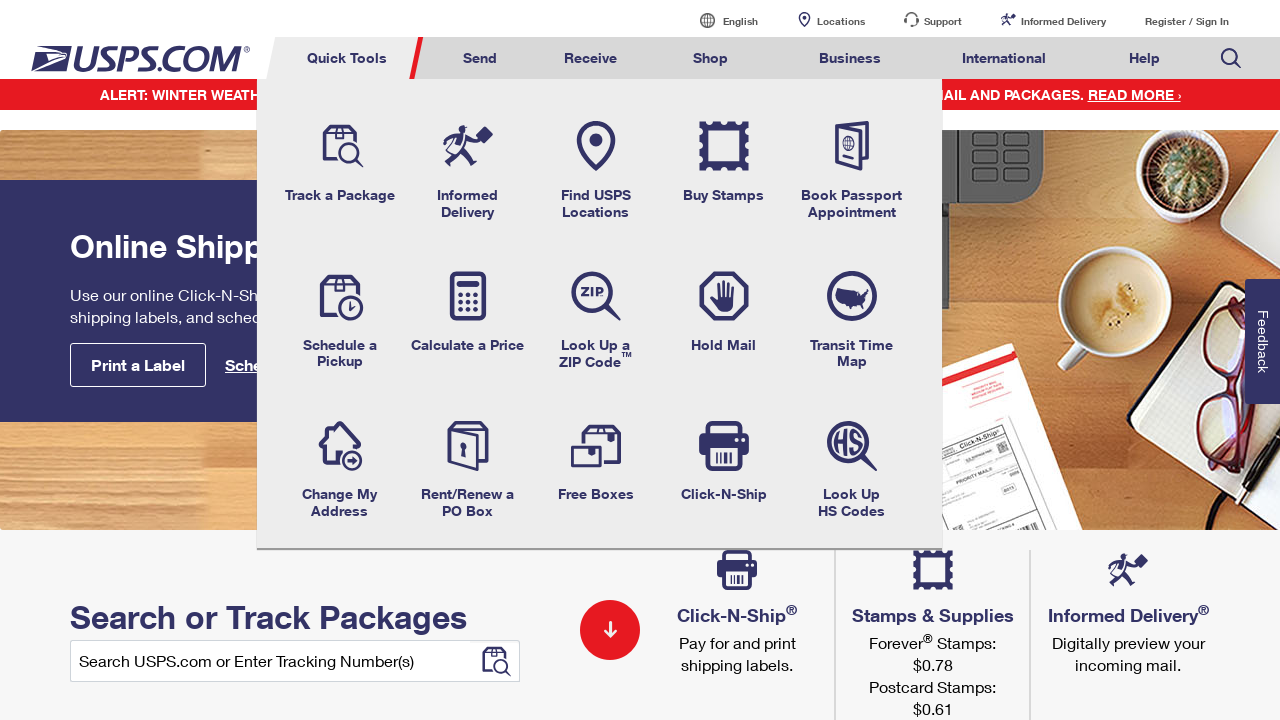

Re-located tabs to avoid stale element issues (iteration 2)
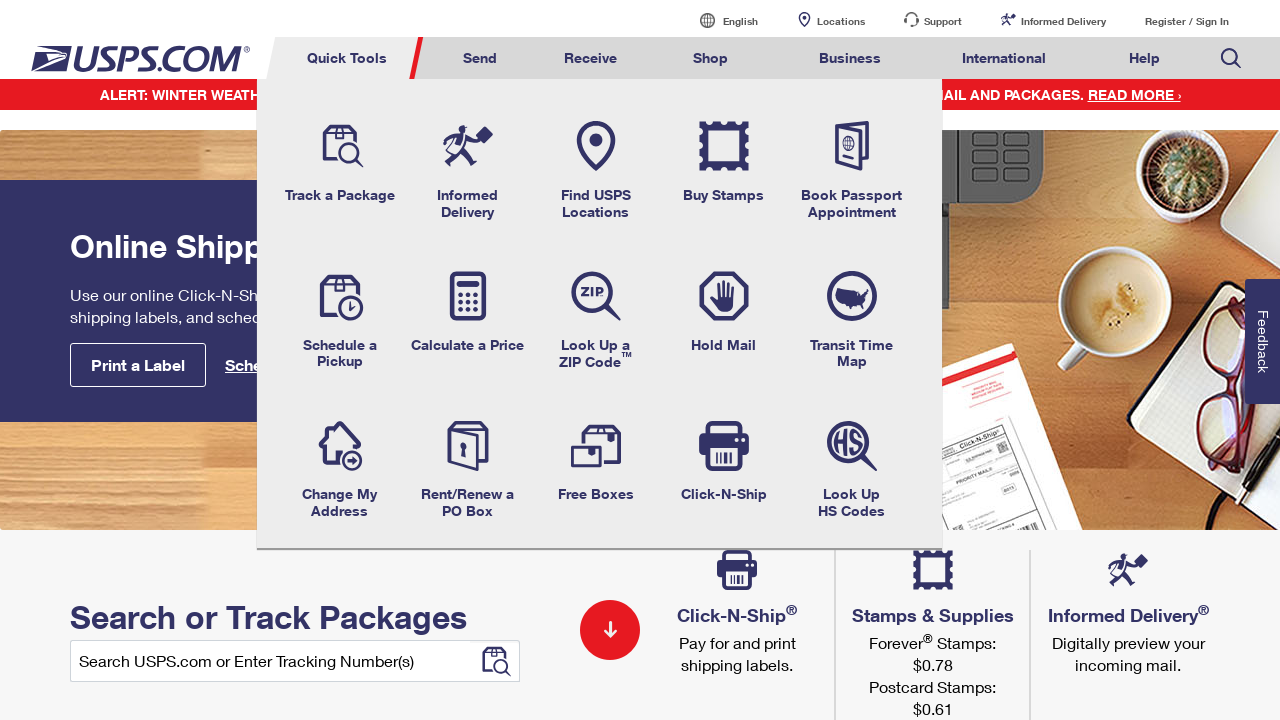

Waited for tabs to be visible (iteration 2)
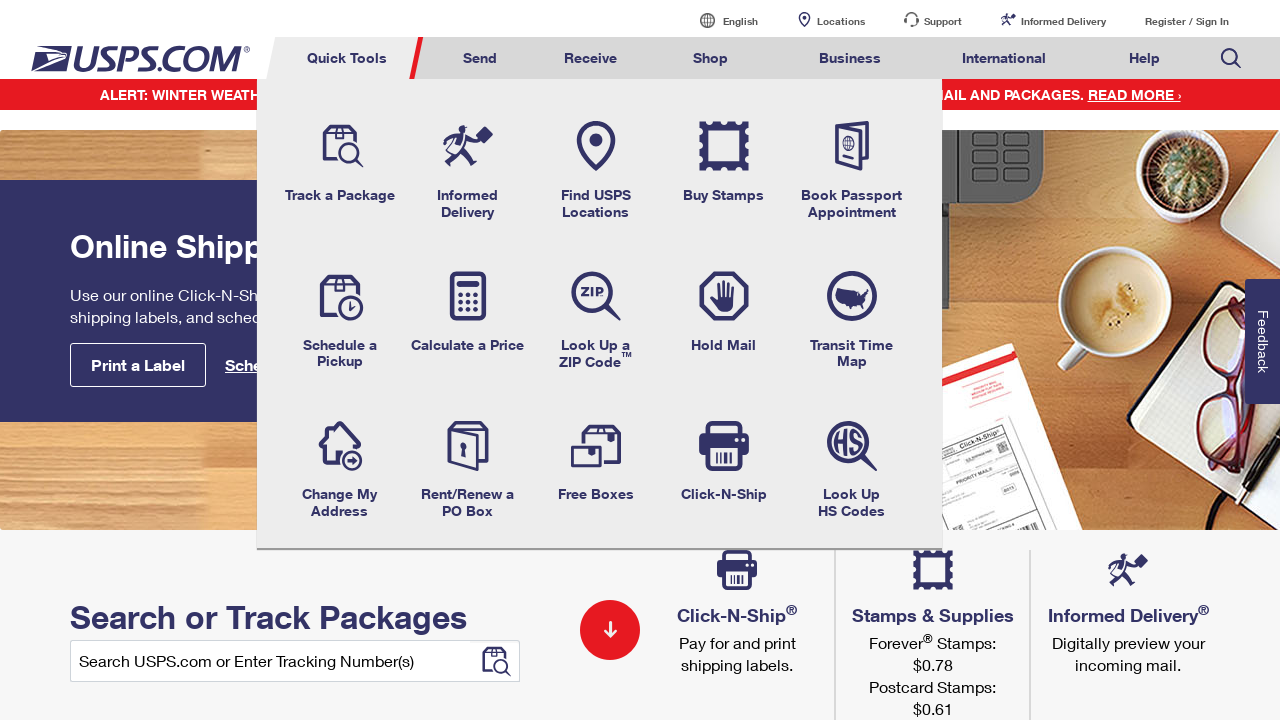

Clicked on menu tab 2 to verify it is interactive at (480, 58) on xpath=//*[contains(@class,'menuheader')] >> nth=1
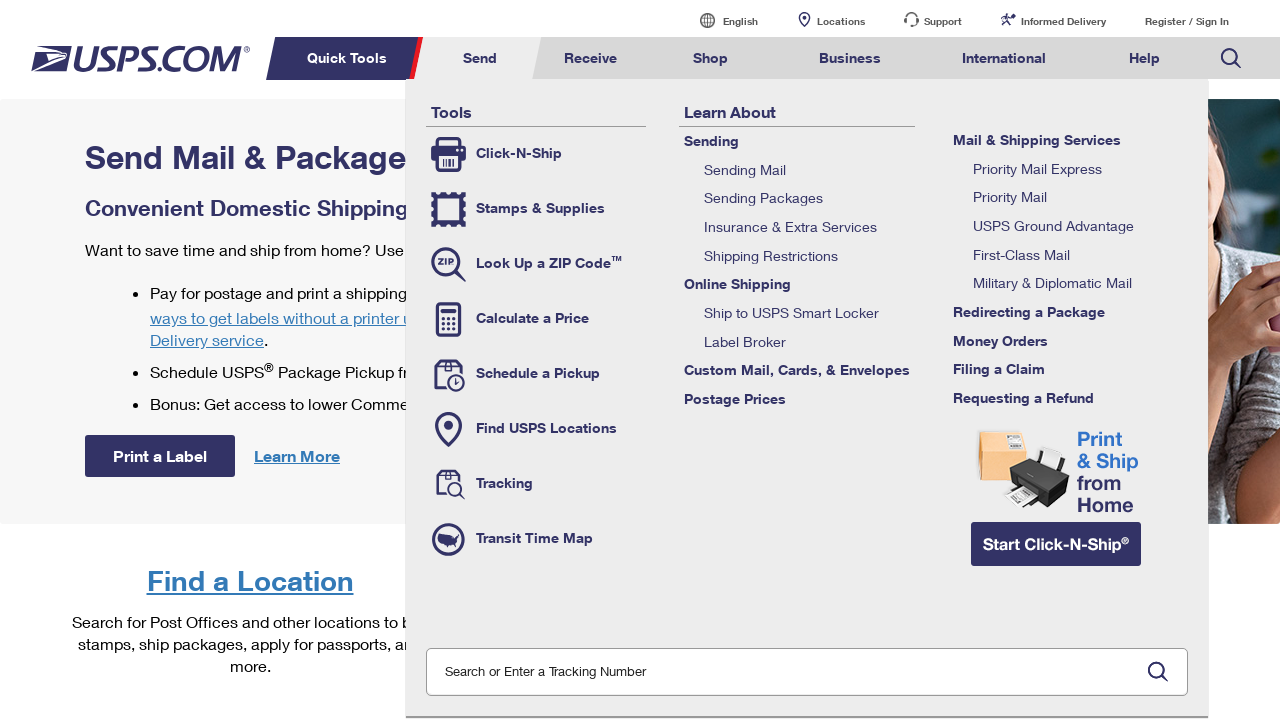

Waited 500ms for menu transitions to complete (tab 2)
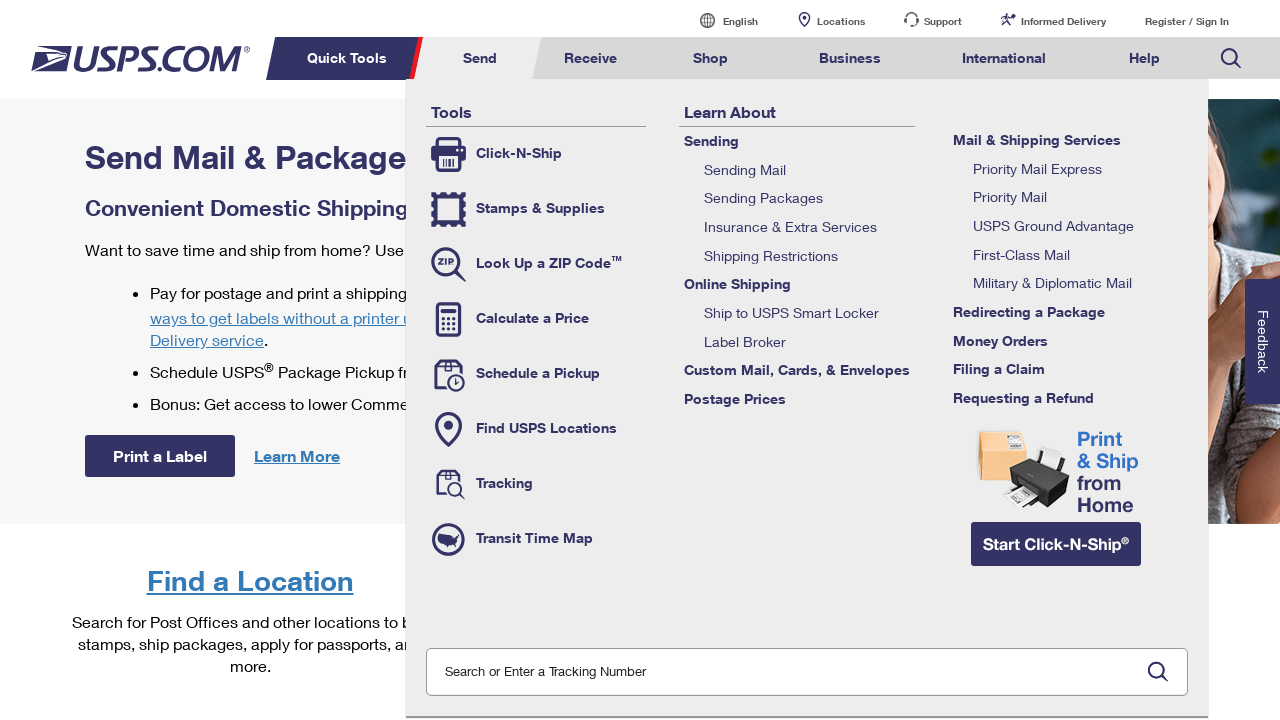

Re-located tabs to avoid stale element issues (iteration 3)
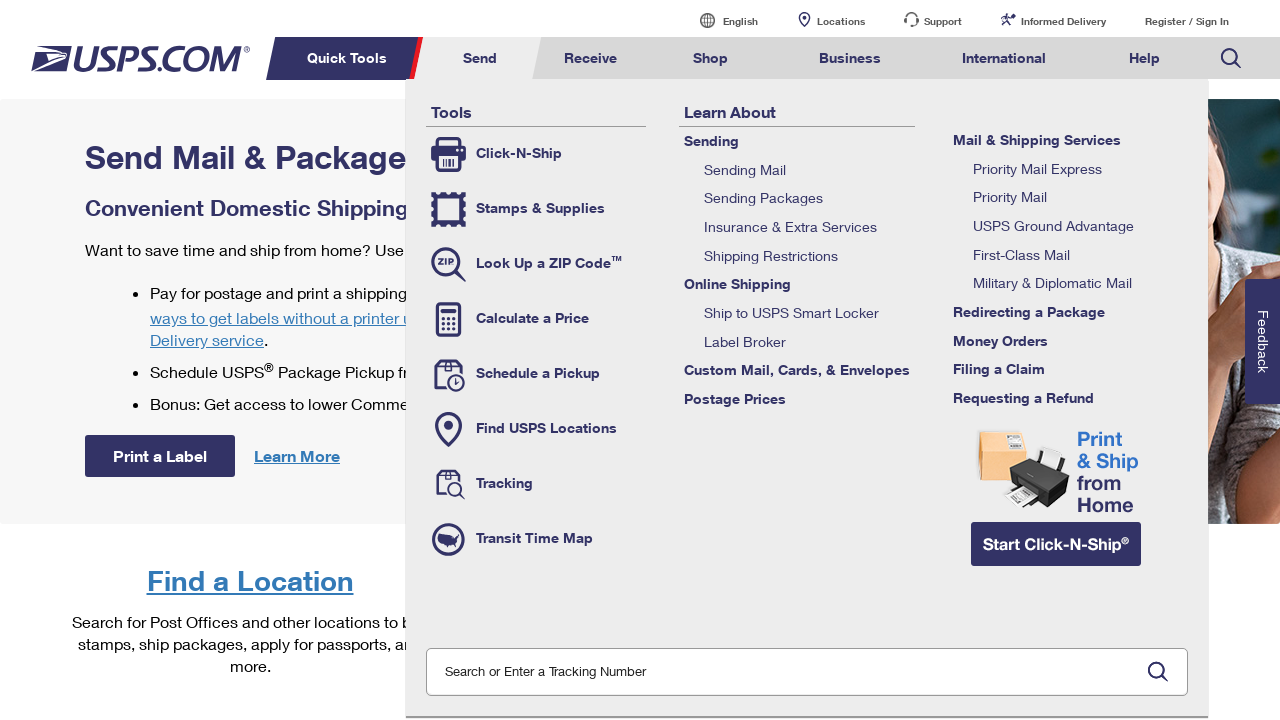

Waited for tabs to be visible (iteration 3)
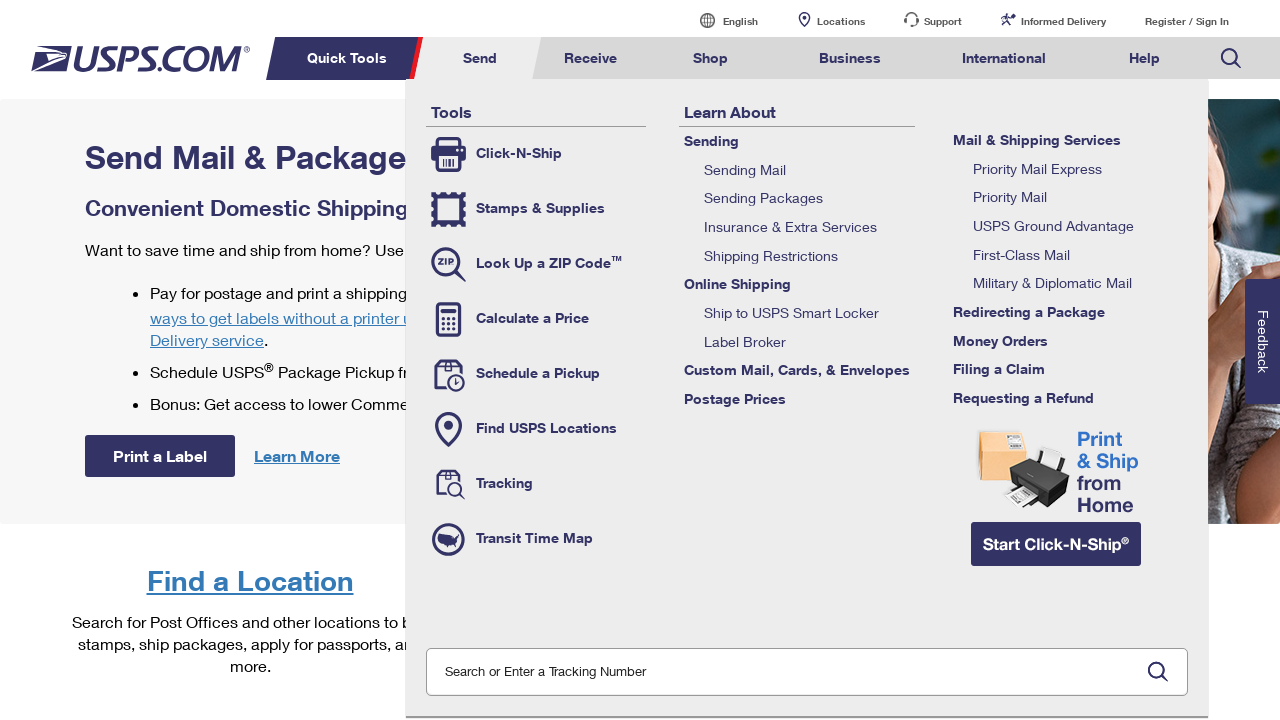

Clicked on menu tab 3 to verify it is interactive at (590, 58) on xpath=//*[contains(@class,'menuheader')] >> nth=2
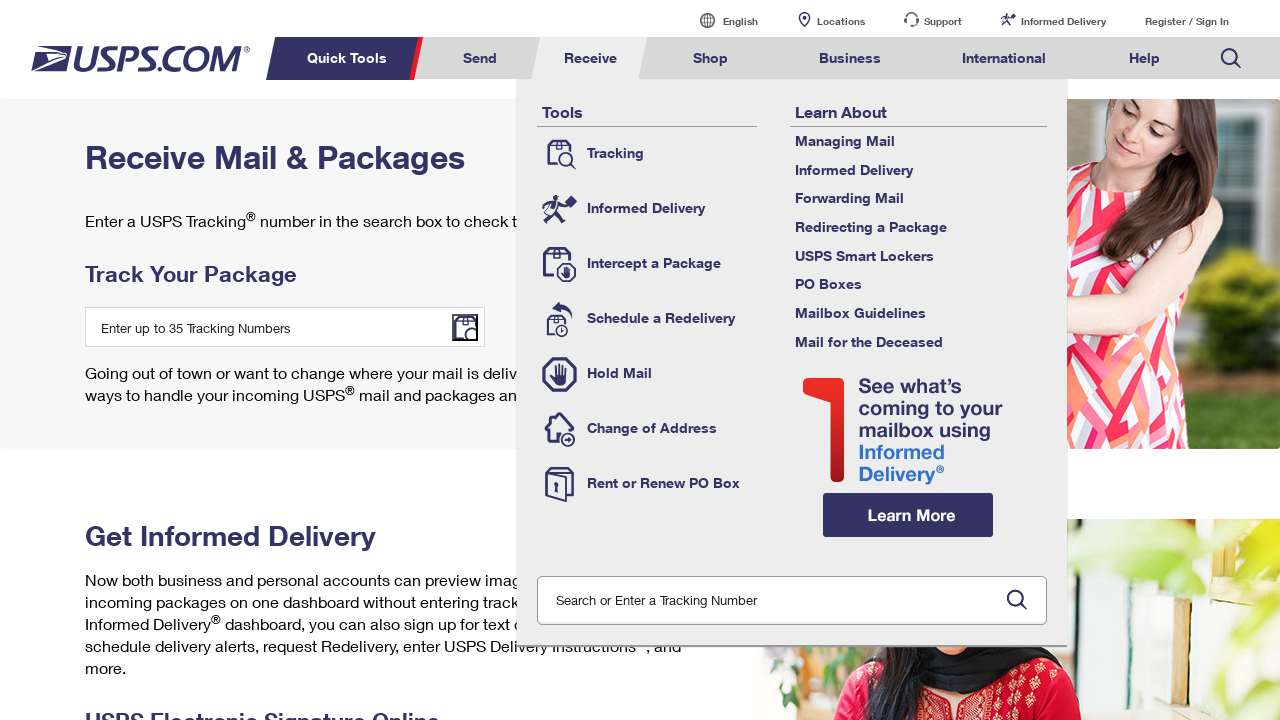

Waited 500ms for menu transitions to complete (tab 3)
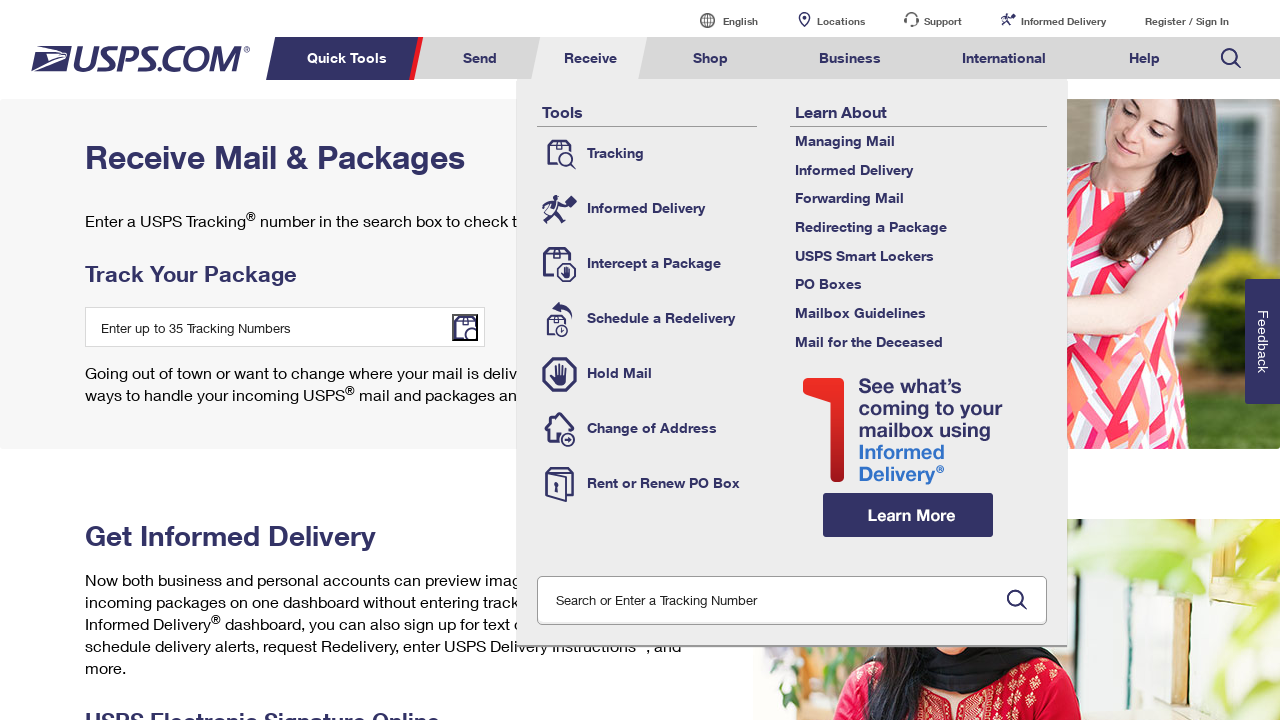

Re-located tabs to avoid stale element issues (iteration 4)
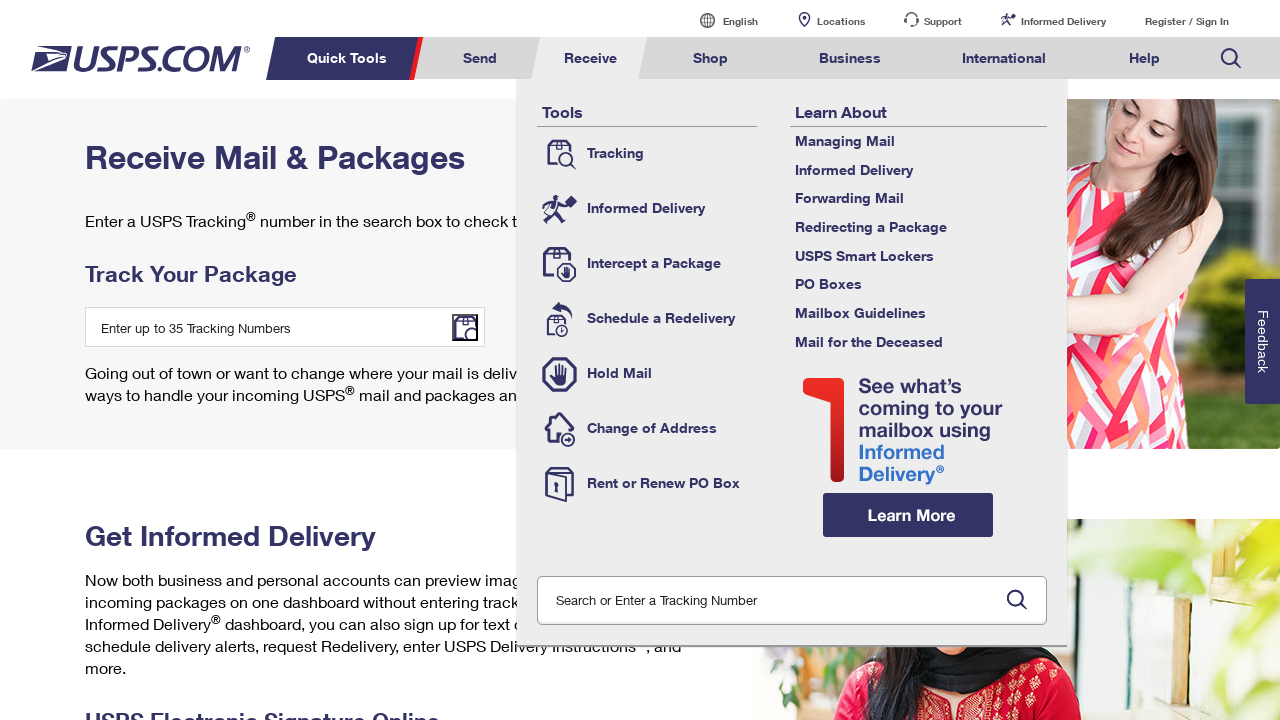

Waited for tabs to be visible (iteration 4)
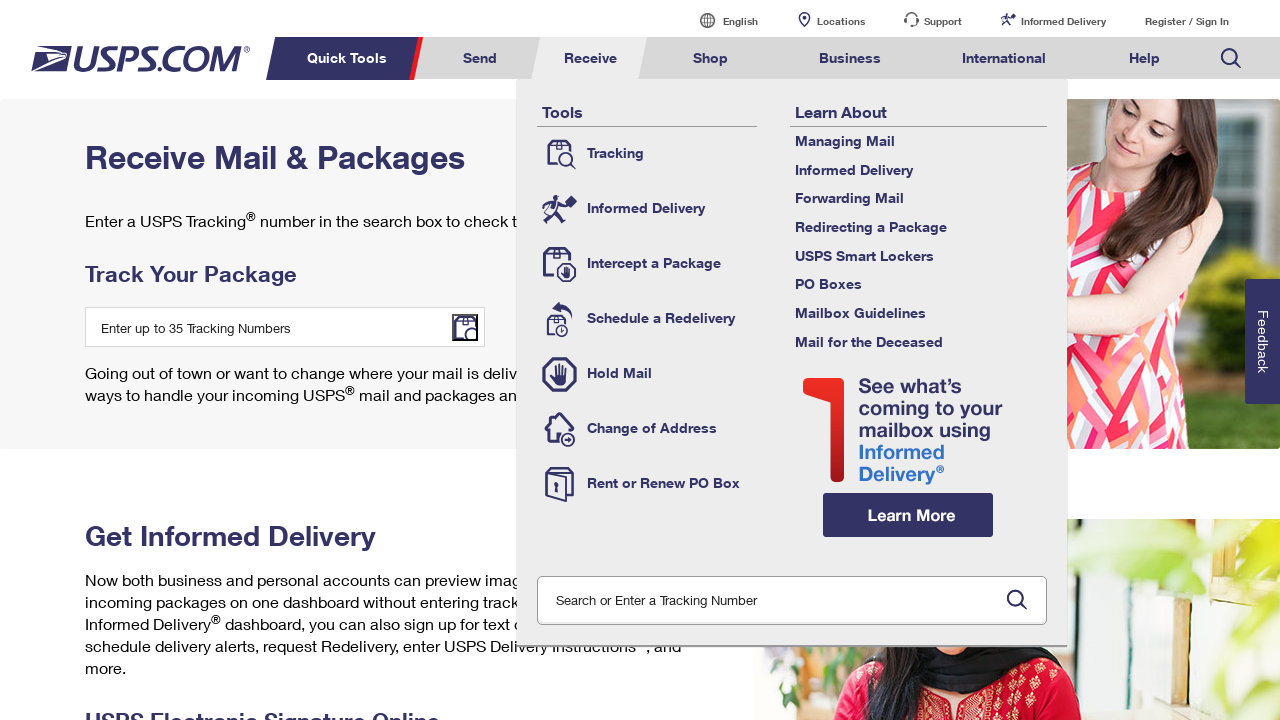

Clicked on menu tab 4 to verify it is interactive at (711, 58) on xpath=//*[contains(@class,'menuheader')] >> nth=3
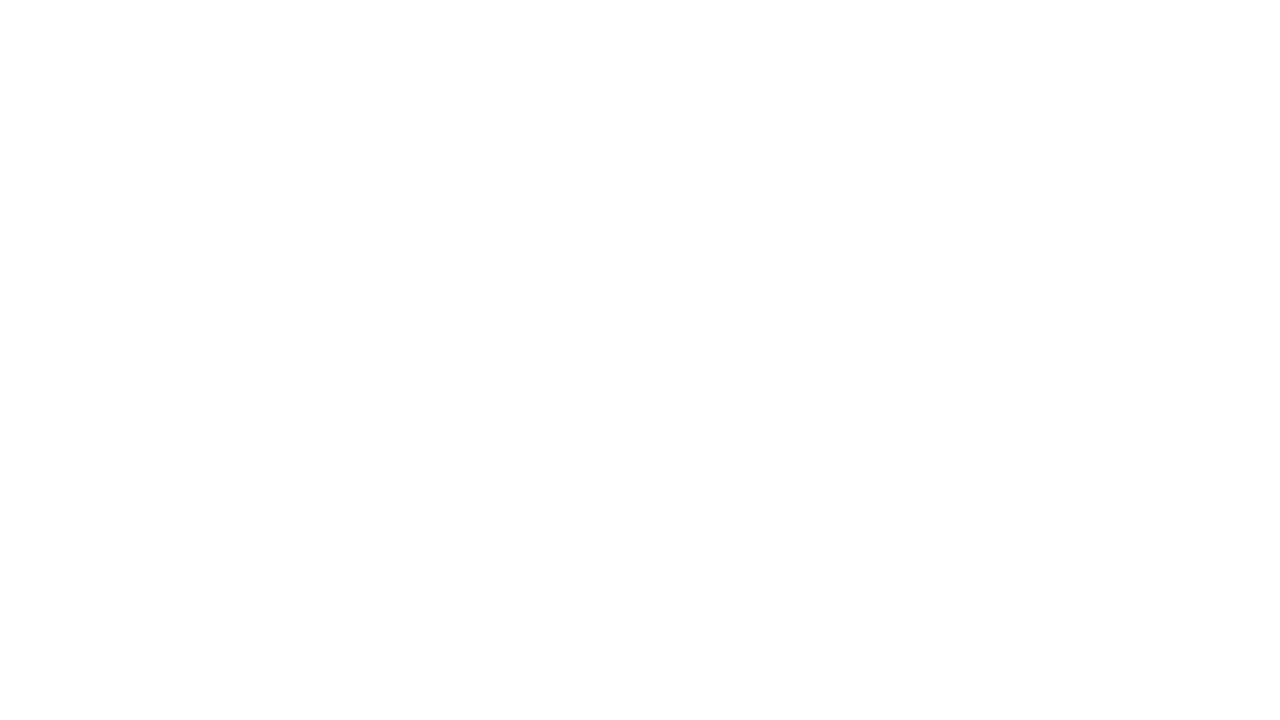

Waited 500ms for menu transitions to complete (tab 4)
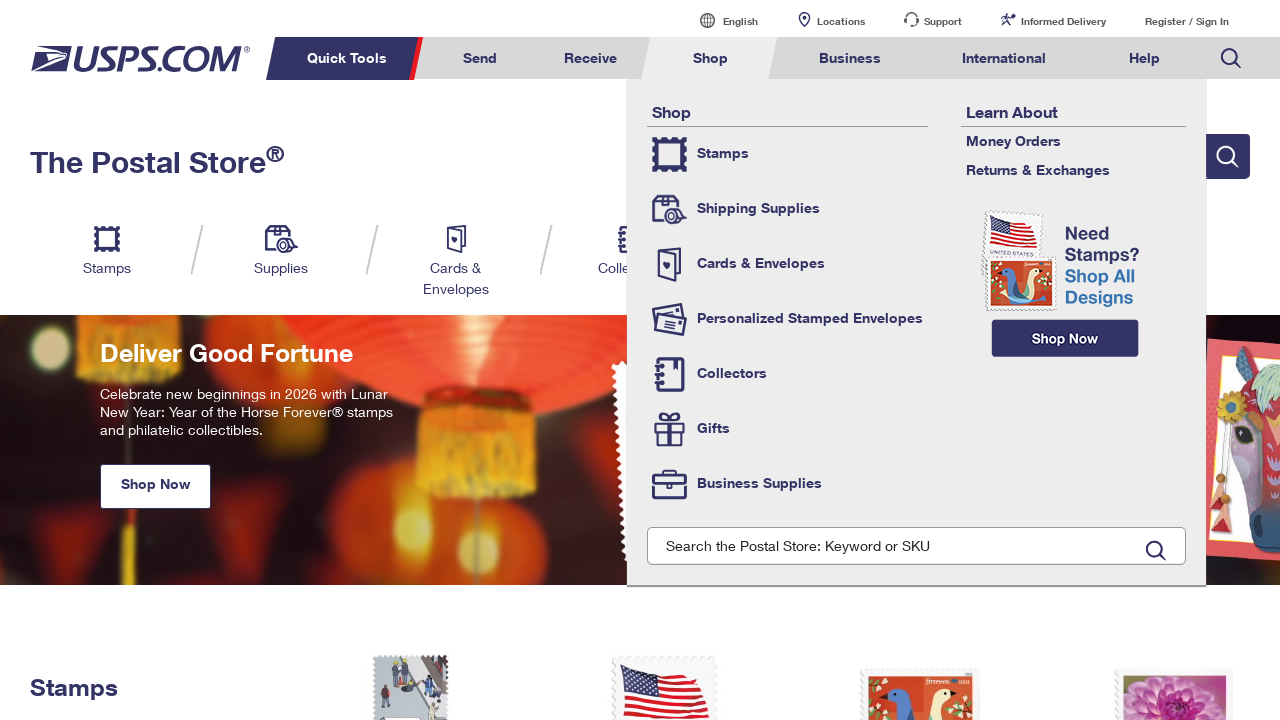

Re-located tabs to avoid stale element issues (iteration 5)
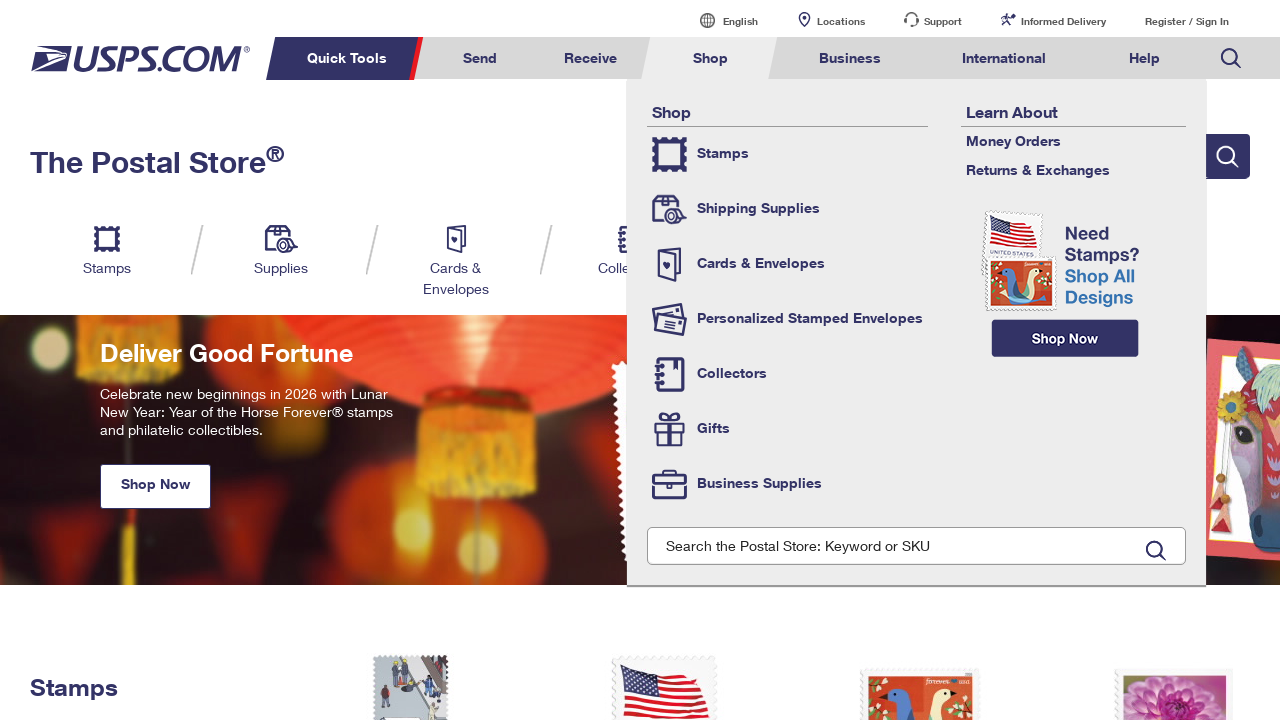

Waited for tabs to be visible (iteration 5)
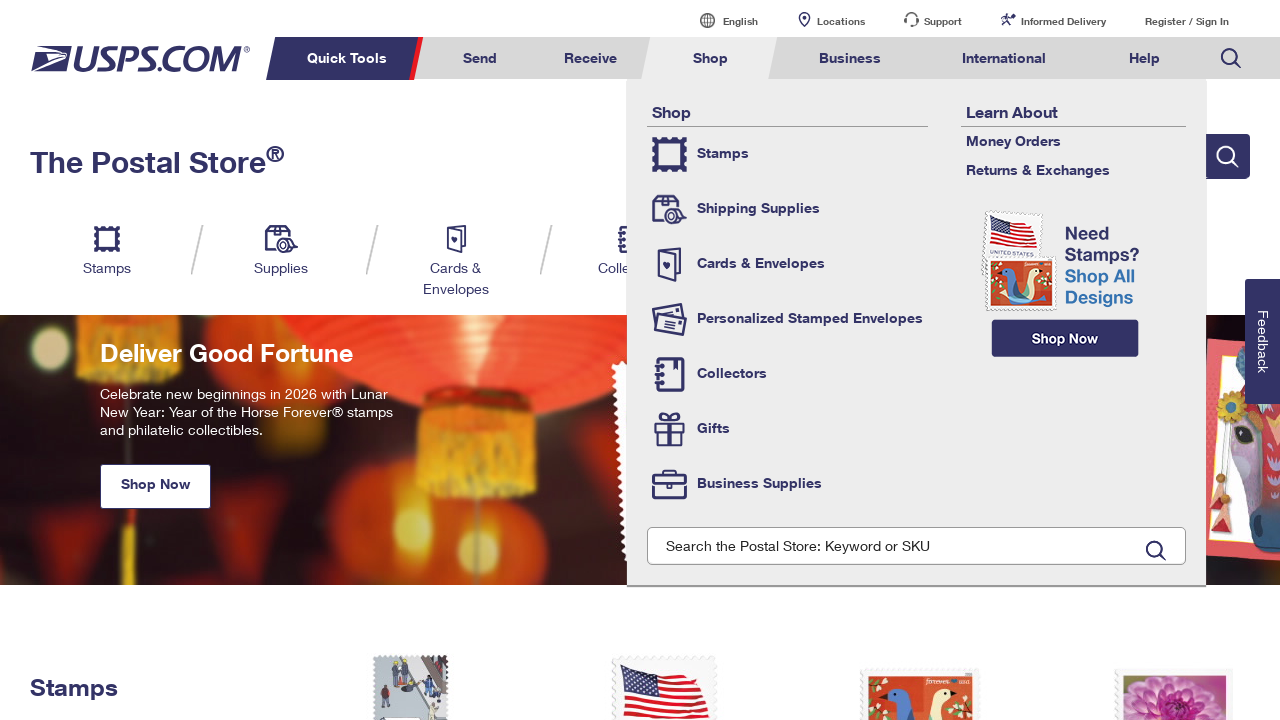

Clicked on menu tab 5 to verify it is interactive at (850, 58) on xpath=//*[contains(@class,'menuheader')] >> nth=4
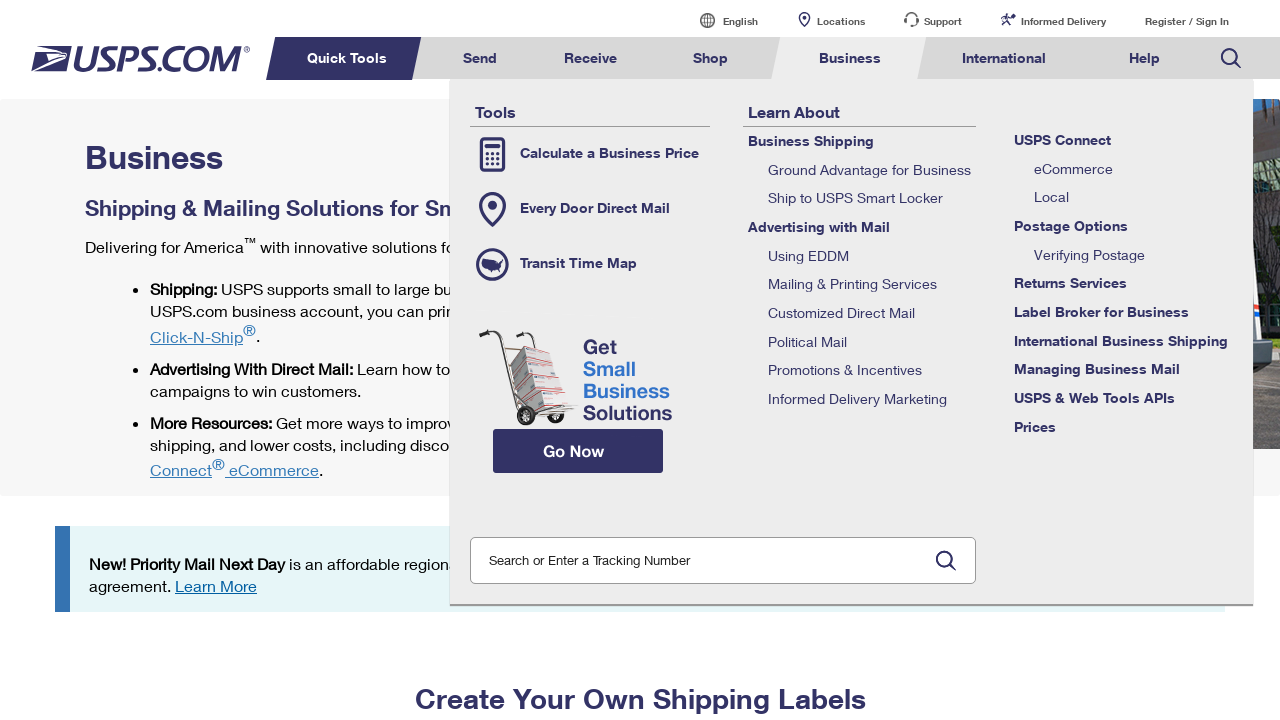

Waited 500ms for menu transitions to complete (tab 5)
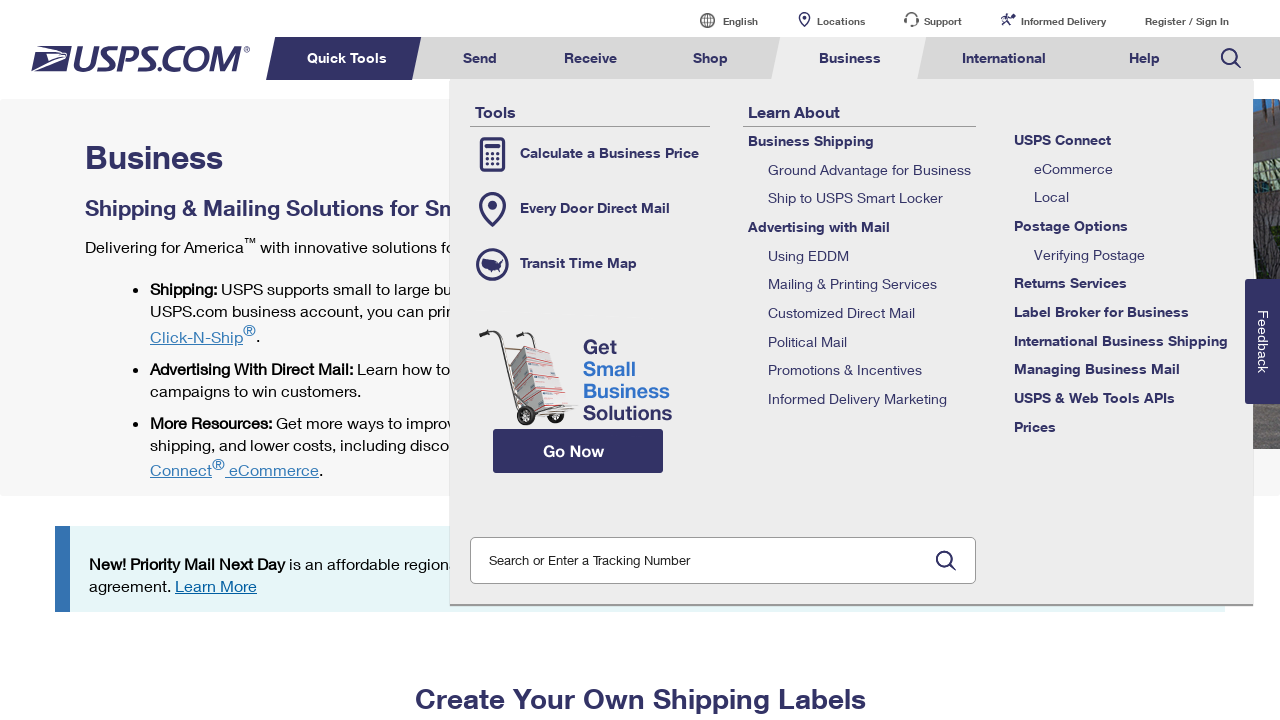

Re-located tabs to avoid stale element issues (iteration 6)
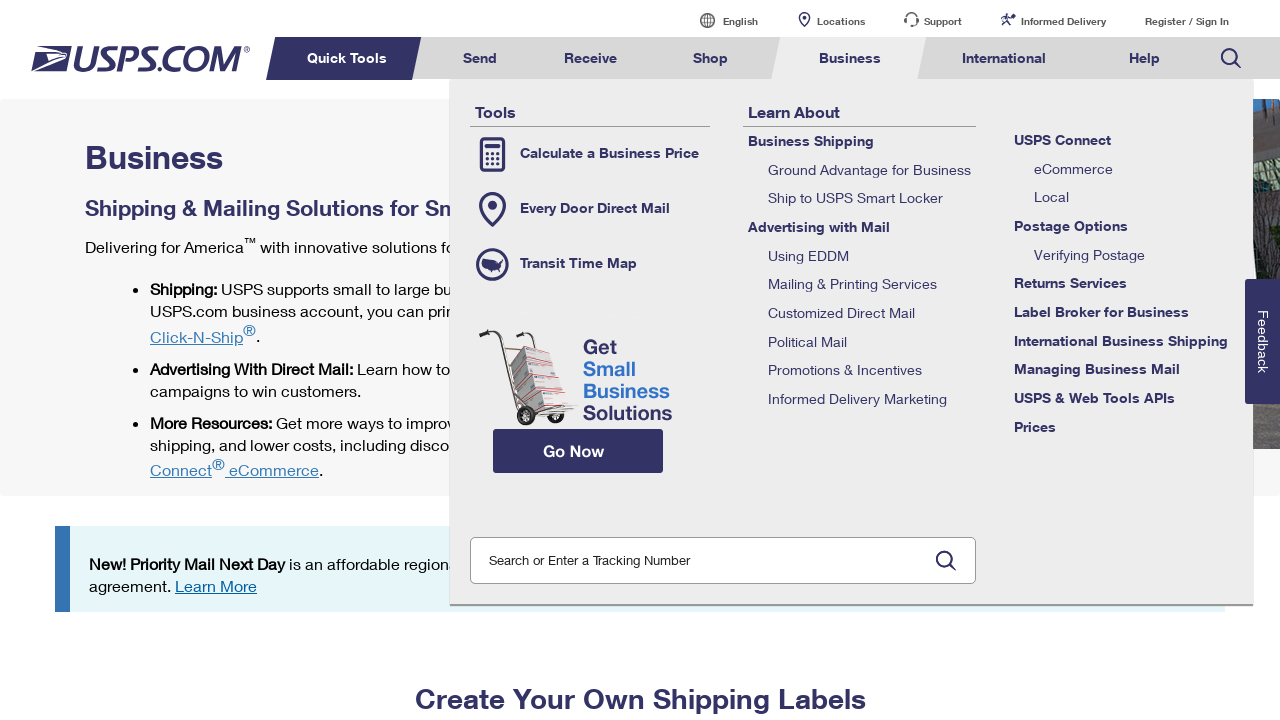

Waited for tabs to be visible (iteration 6)
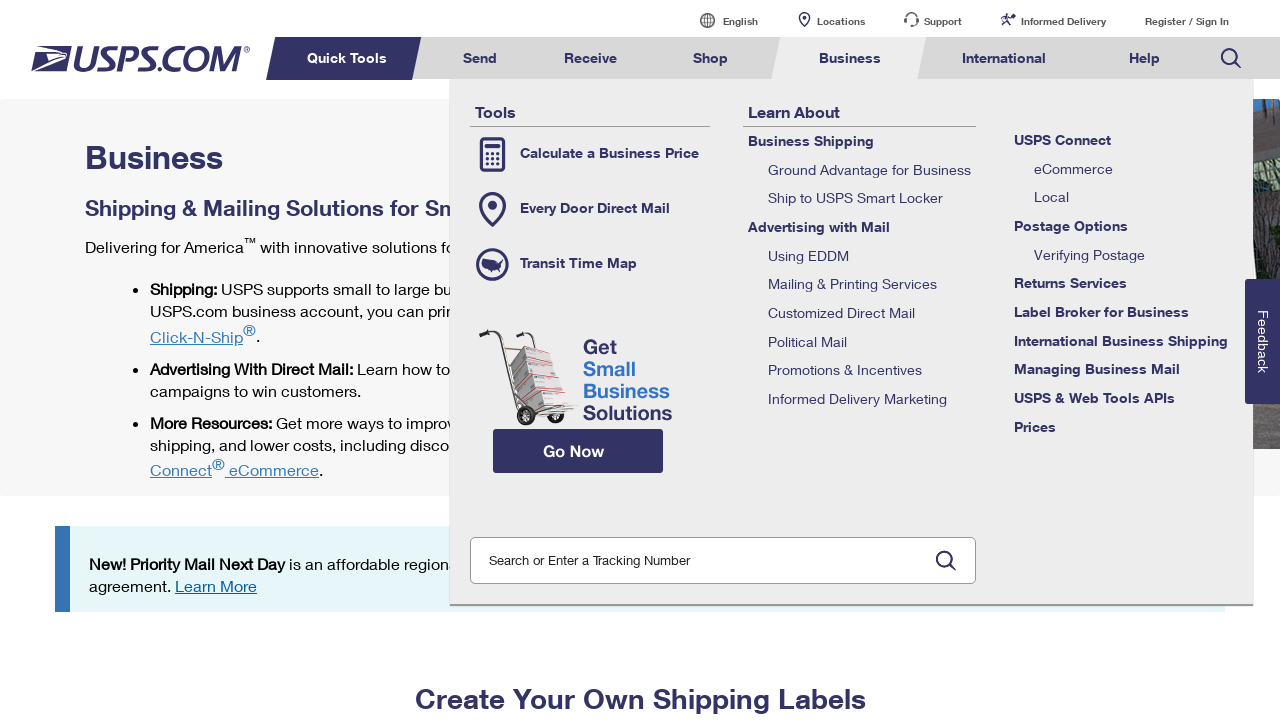

Clicked on menu tab 6 to verify it is interactive at (1004, 58) on xpath=//*[contains(@class,'menuheader')] >> nth=5
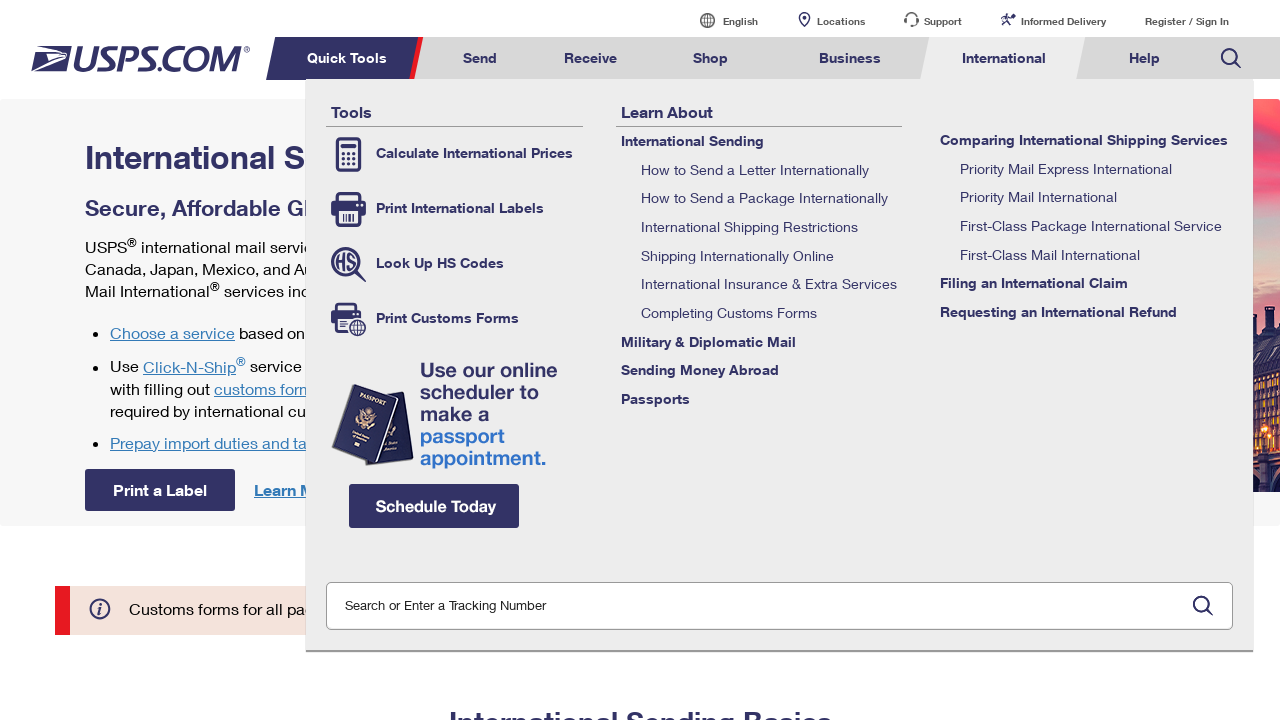

Waited 500ms for menu transitions to complete (tab 6)
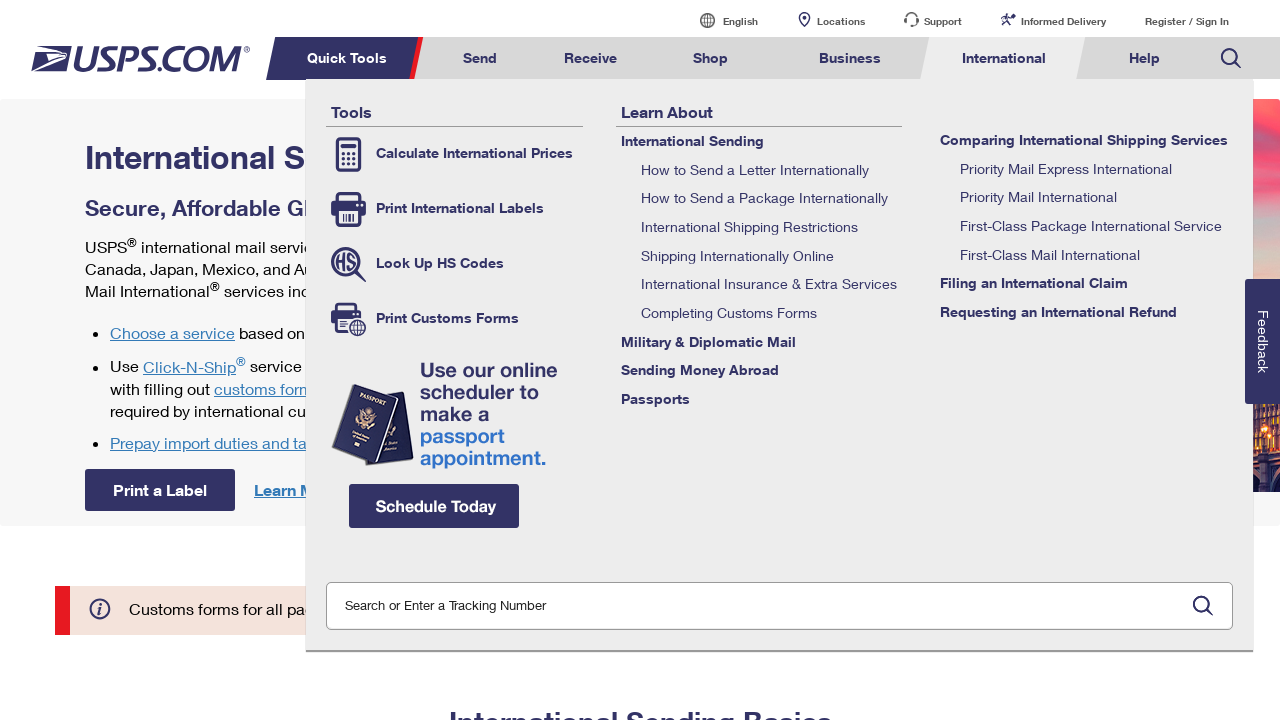

Re-located tabs to avoid stale element issues (iteration 7)
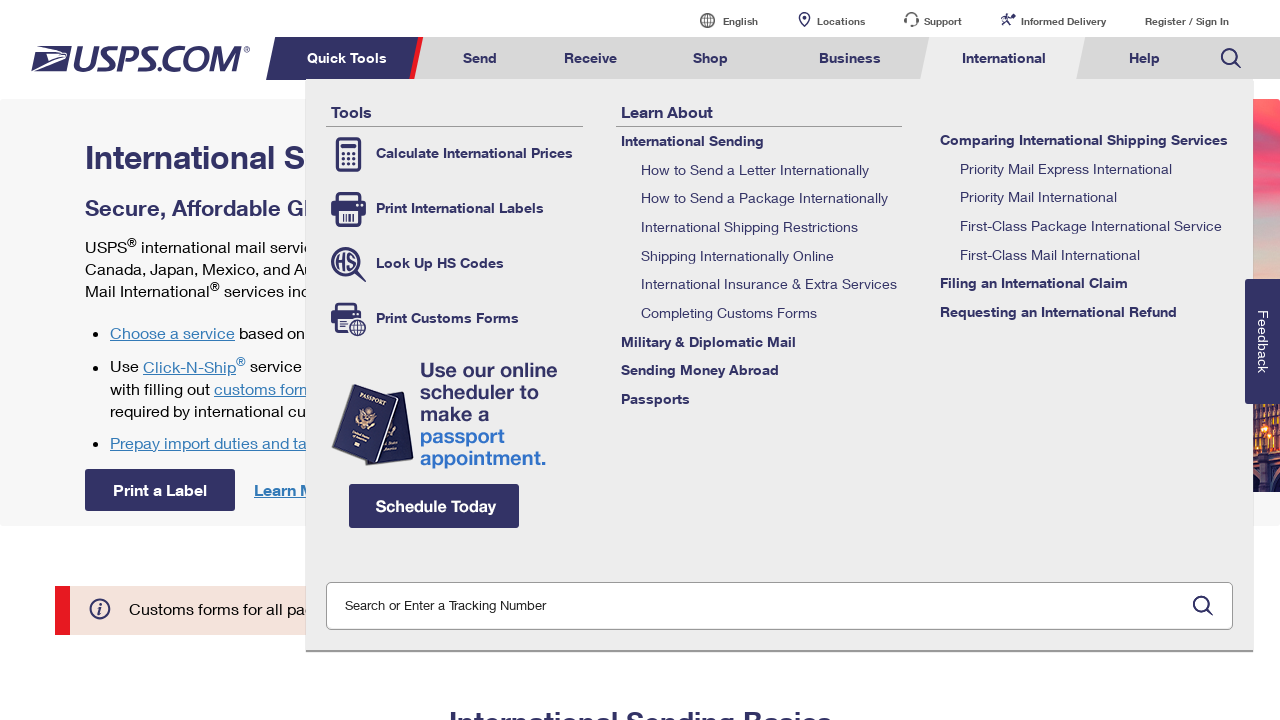

Waited for tabs to be visible (iteration 7)
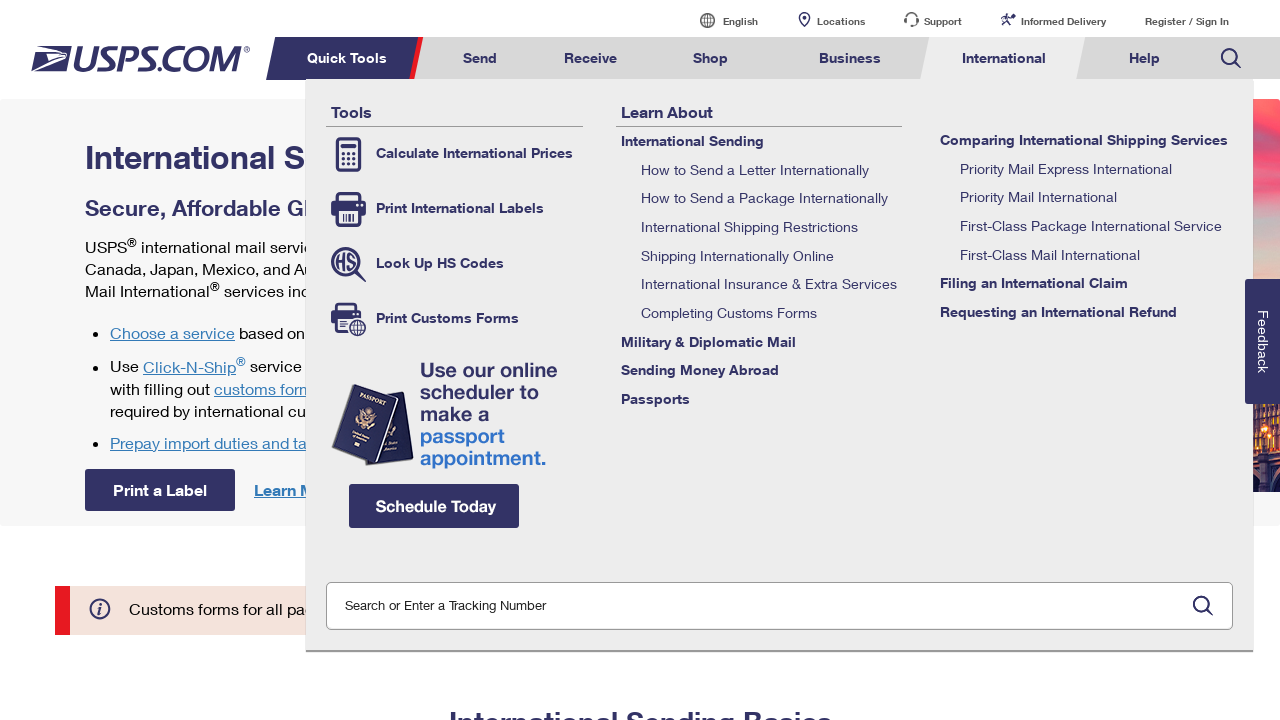

Clicked on menu tab 7 to verify it is interactive at (1144, 58) on xpath=//*[contains(@class,'menuheader')] >> nth=6
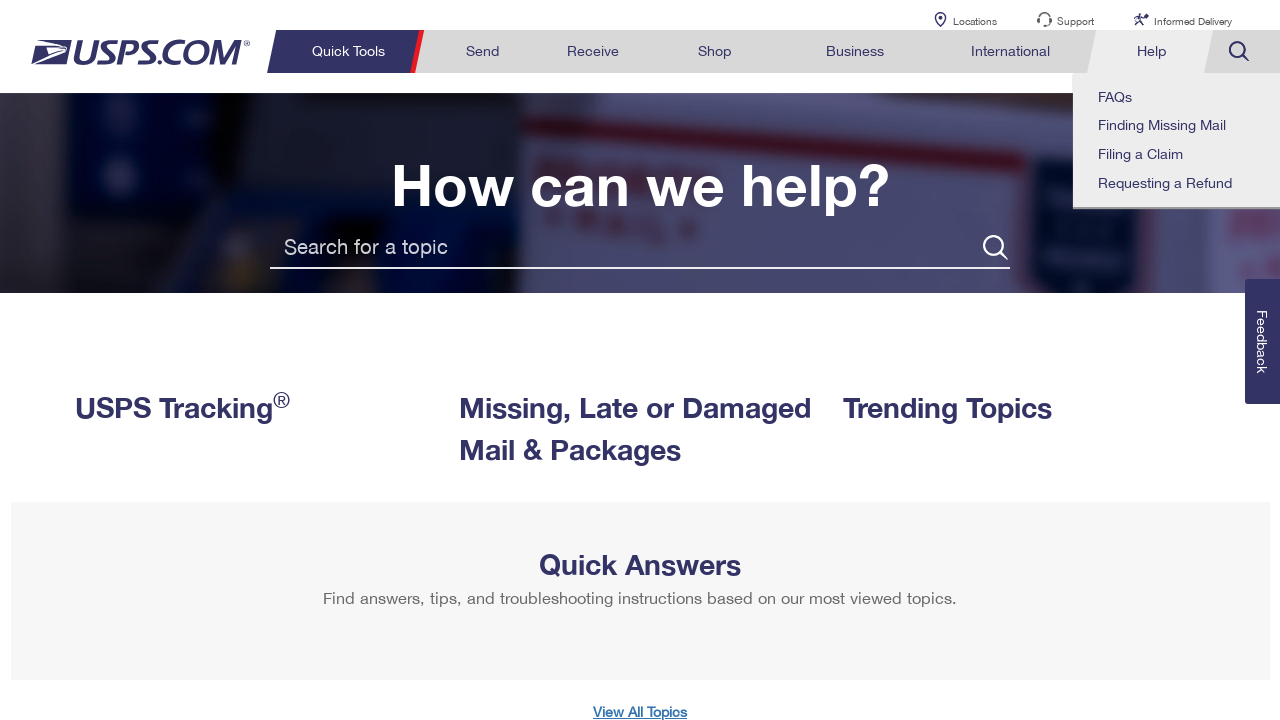

Waited 500ms for menu transitions to complete (tab 7)
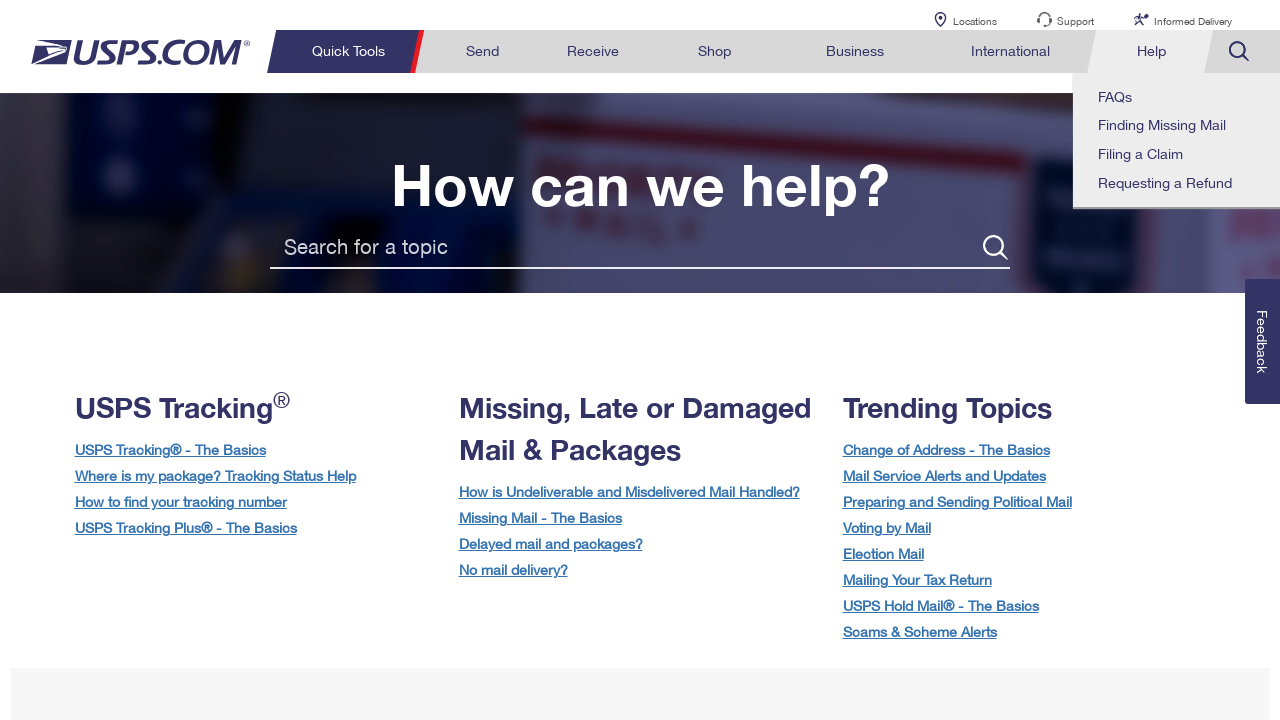

Re-located tabs to avoid stale element issues (iteration 8)
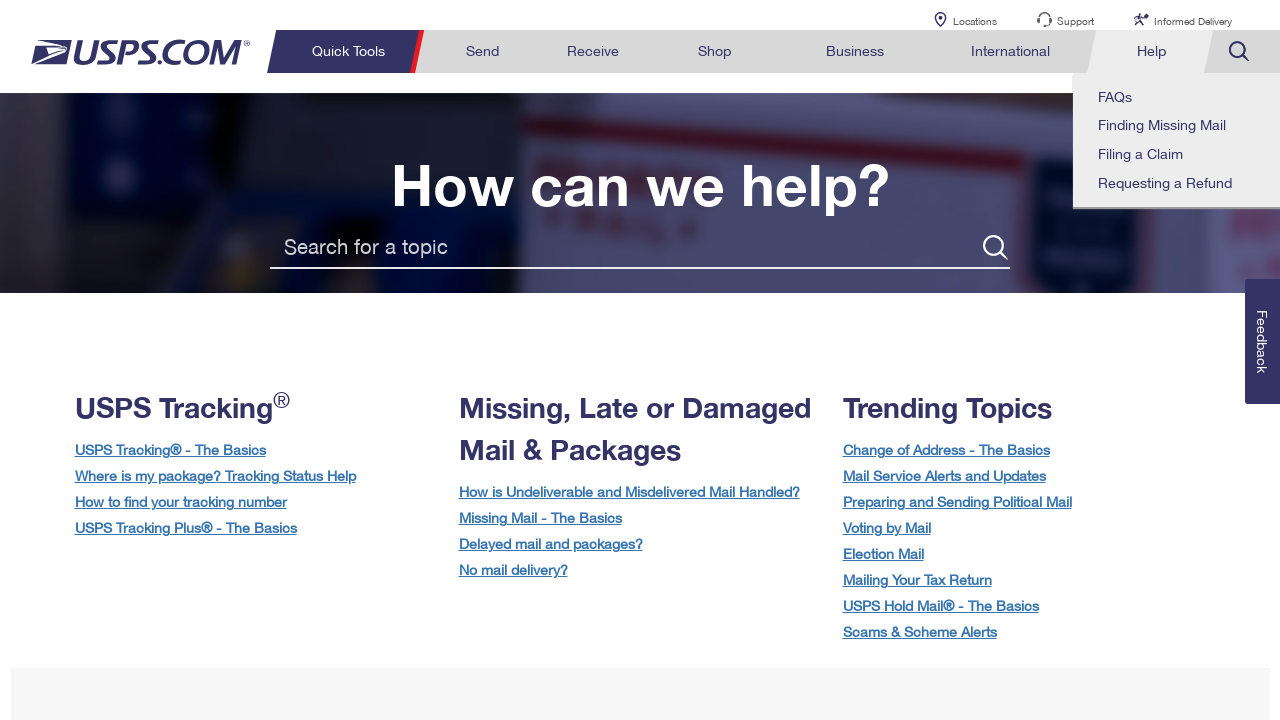

Waited for tabs to be visible (iteration 8)
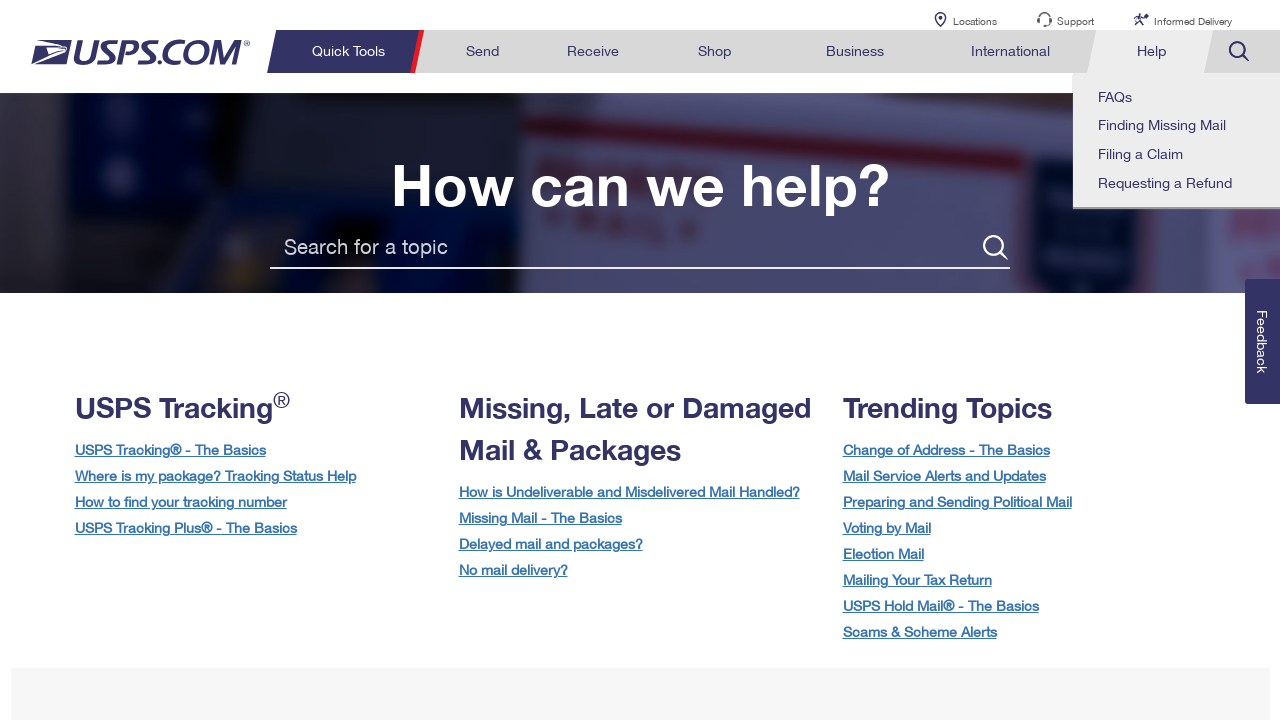

Clicked on menu tab 8 to verify it is interactive at (1239, 51) on xpath=//*[contains(@class,'menuheader')] >> nth=7
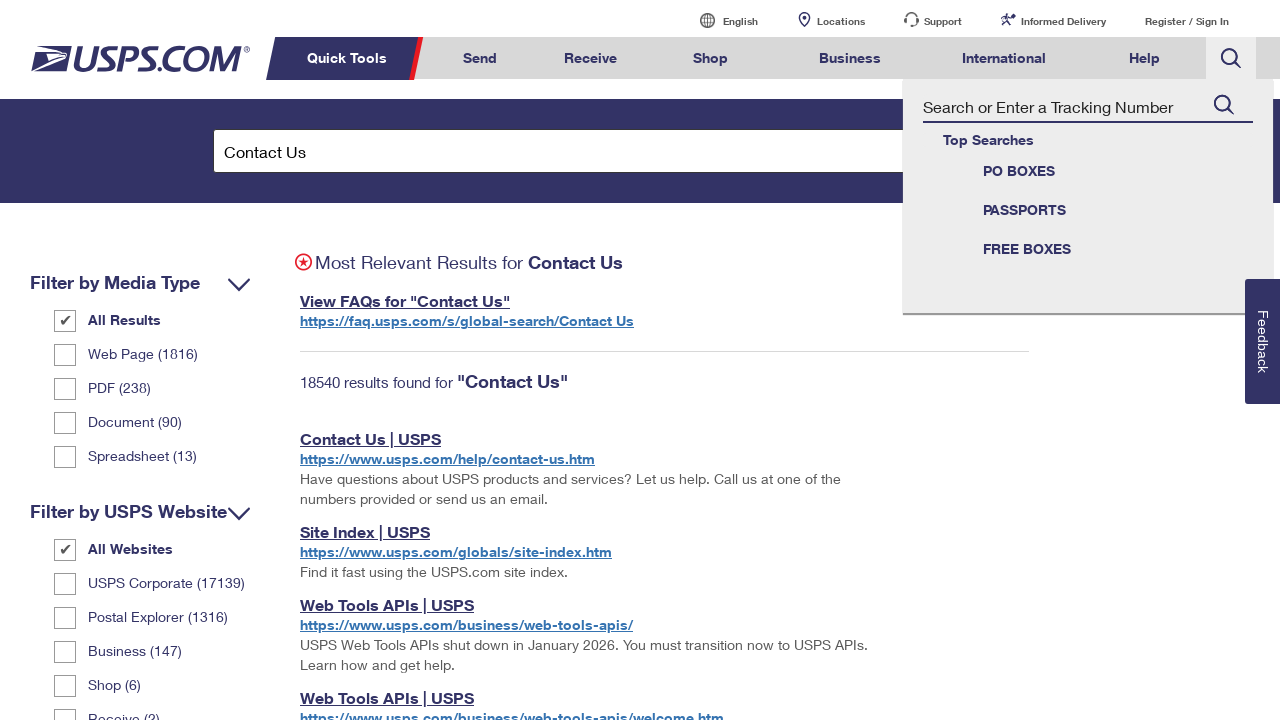

Waited 500ms for menu transitions to complete (tab 8)
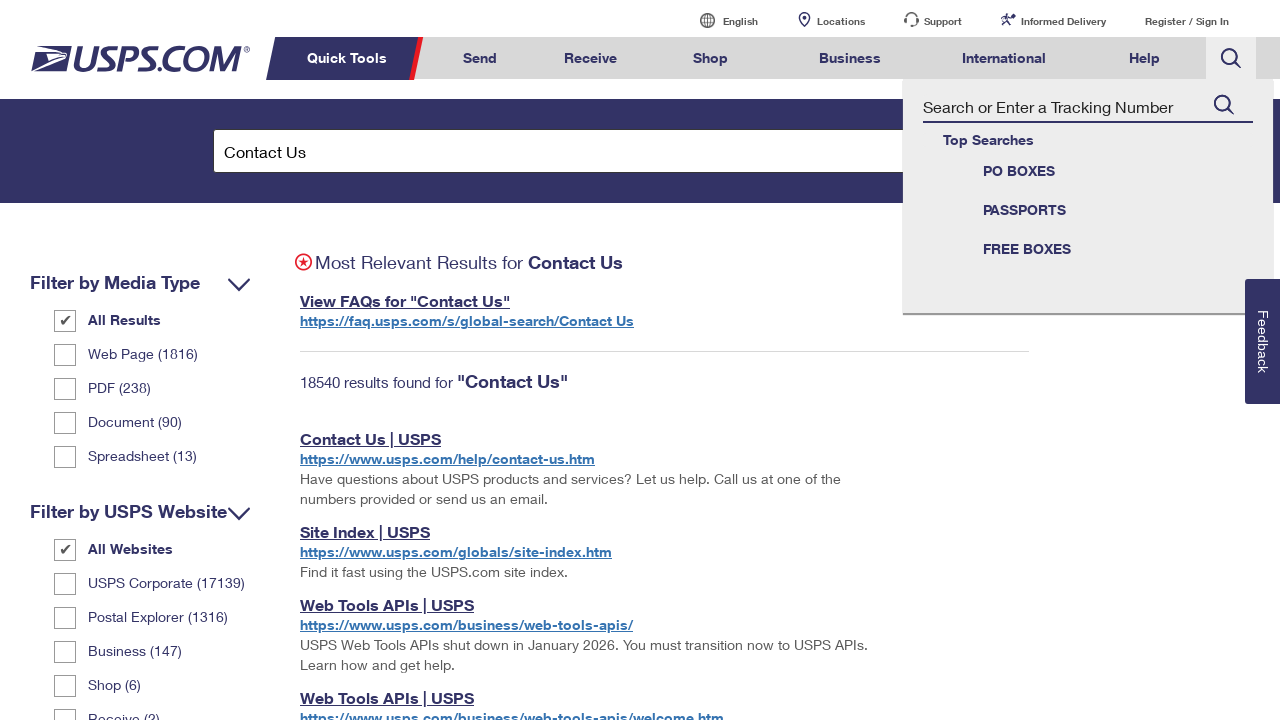

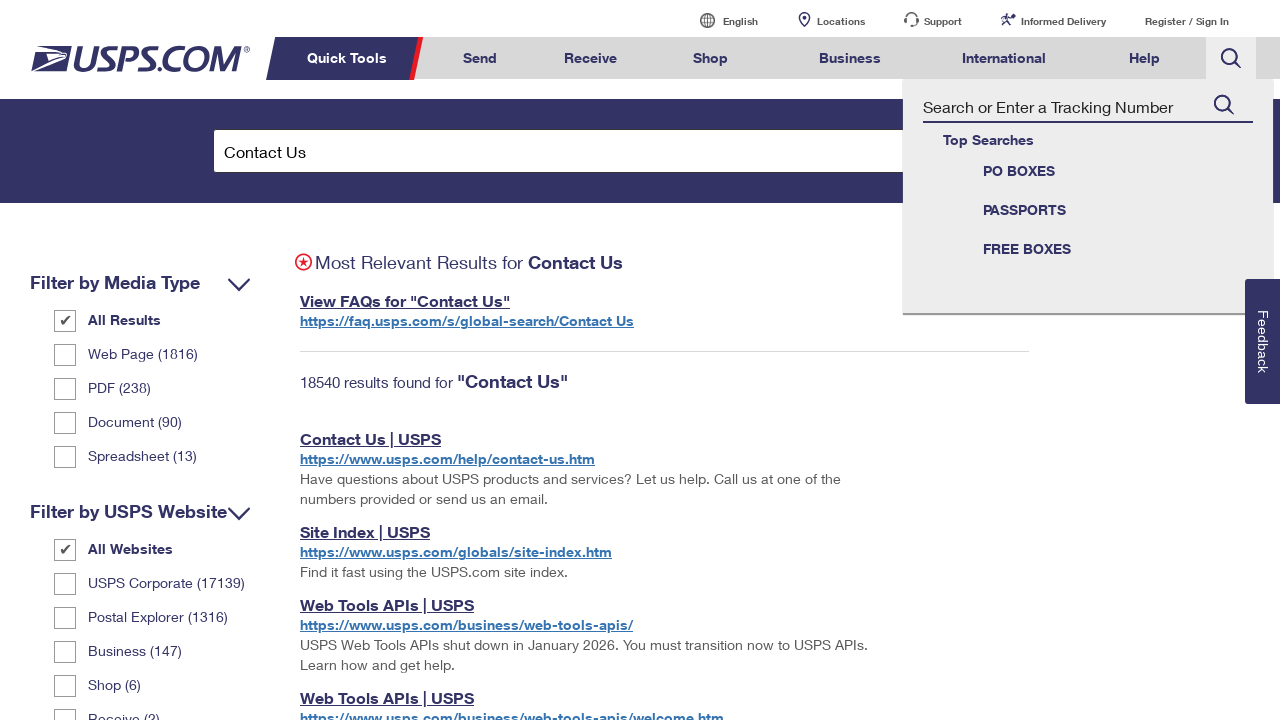